Tests popup window functionality by clicking a link to open a popup window and then closing the current window

Starting URL: http://omayo.blogspot.com/

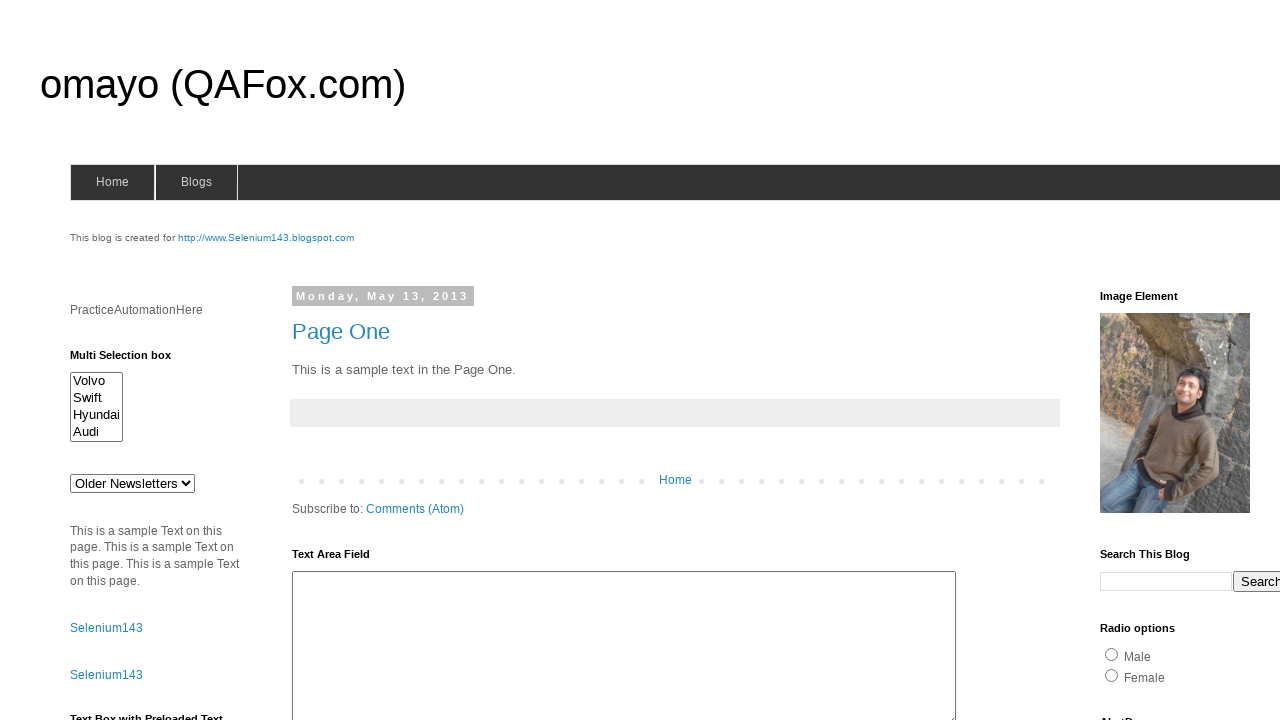

Clicked 'Open a popup window' link at (132, 360) on xpath=//a[.='Open a popup window']
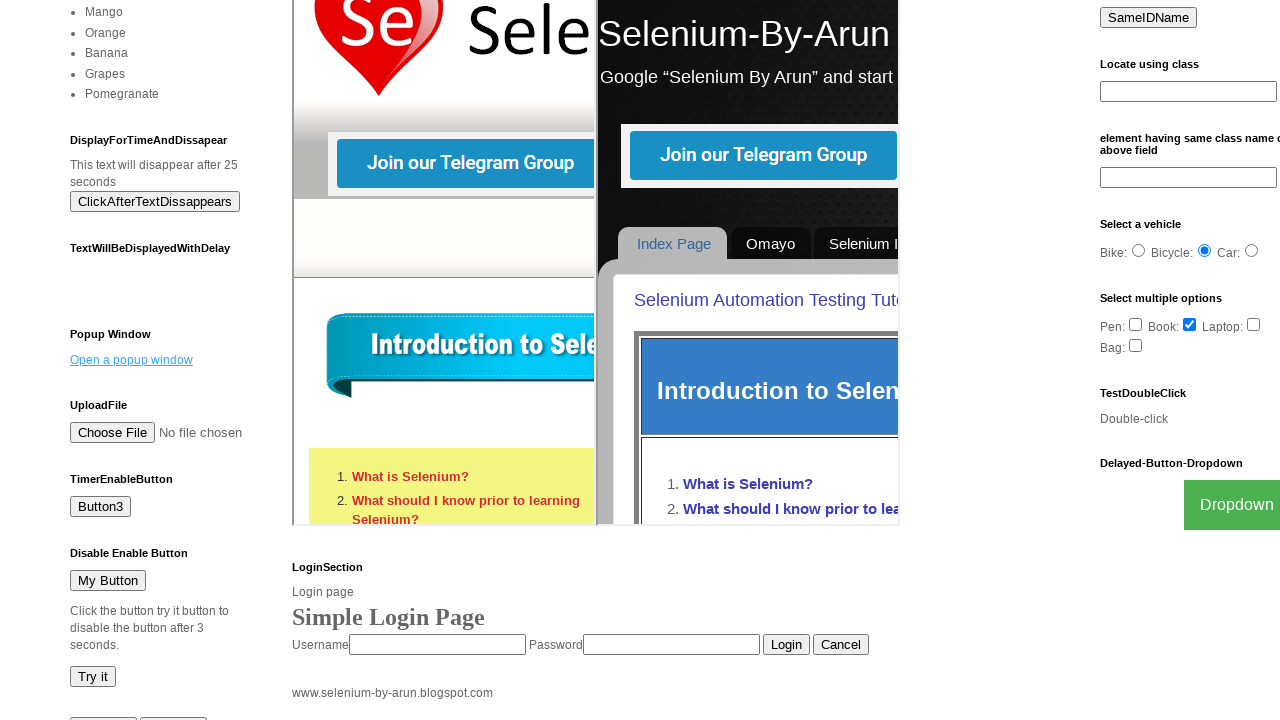

Waited 1 second for popup to open
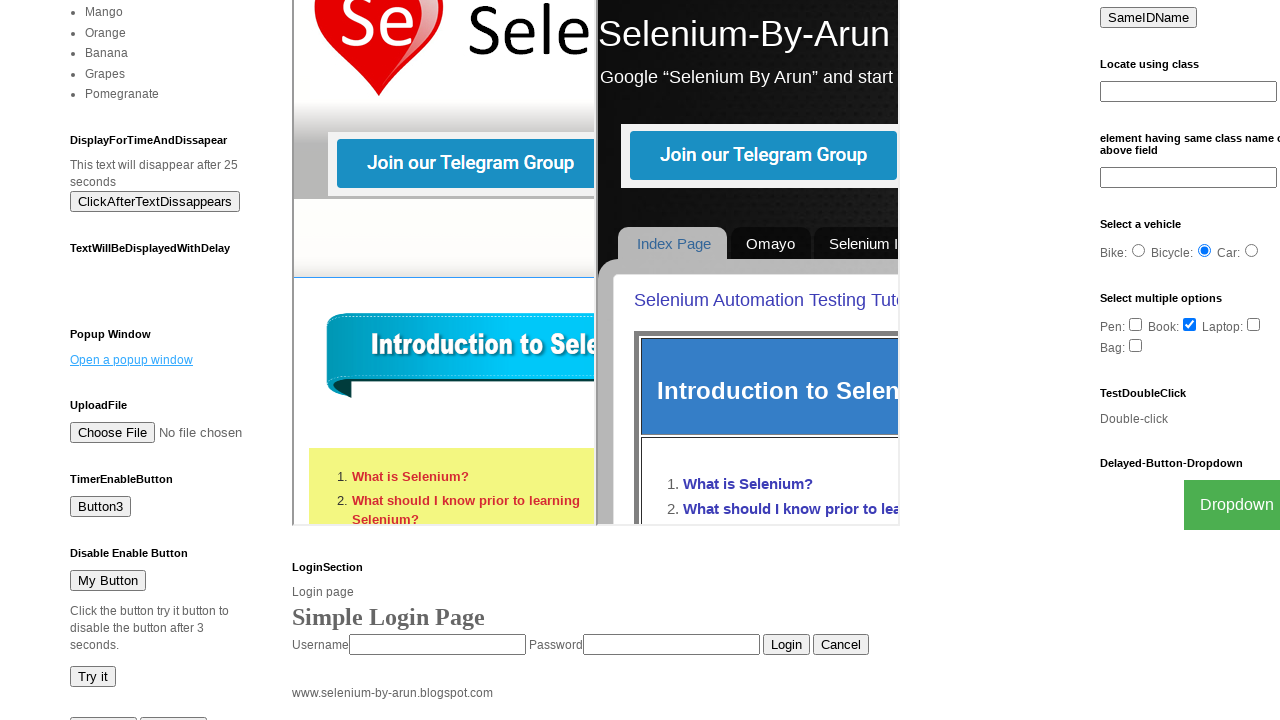

Retrieved all open pages/windows: 2 total
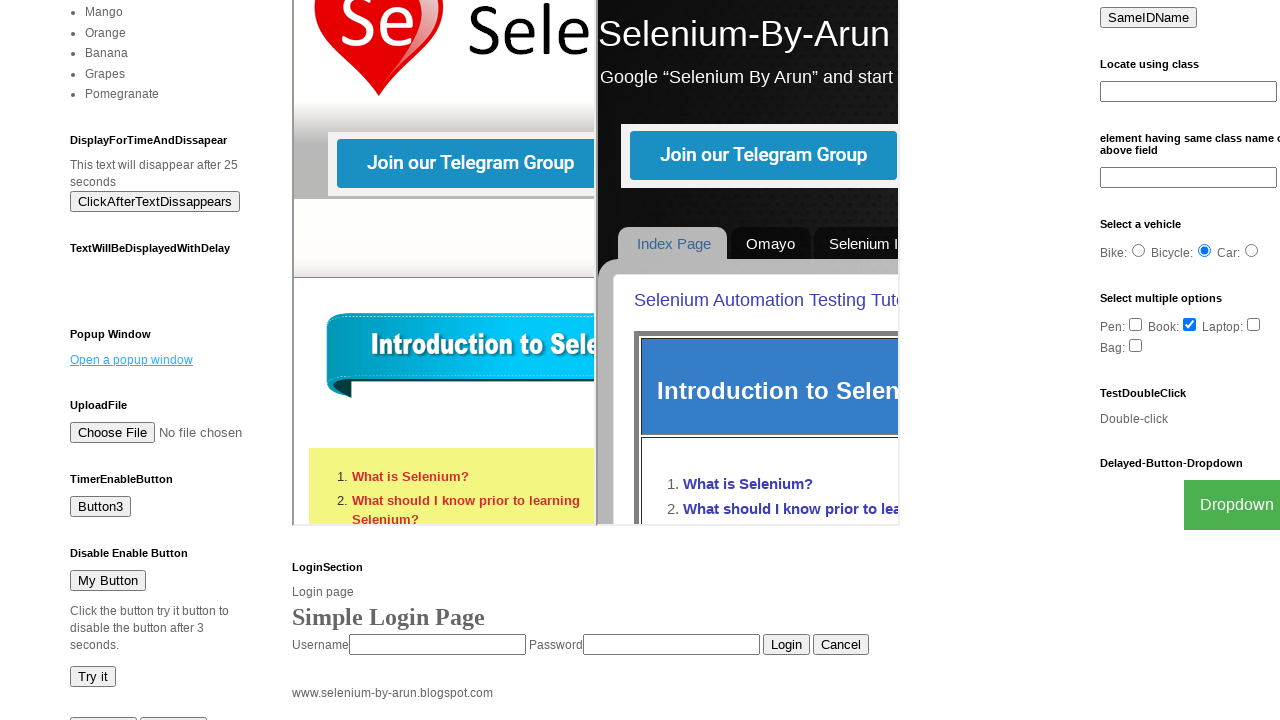

Identified popup window from list of open pages
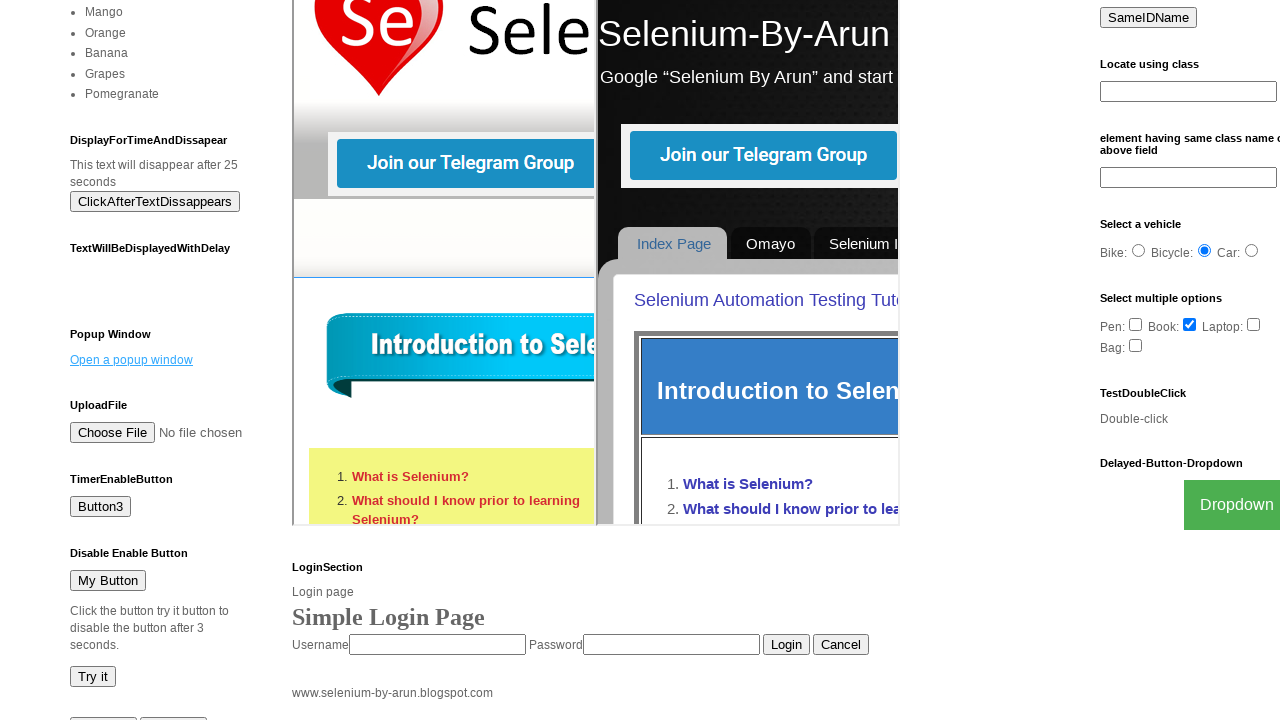

Closed the popup window
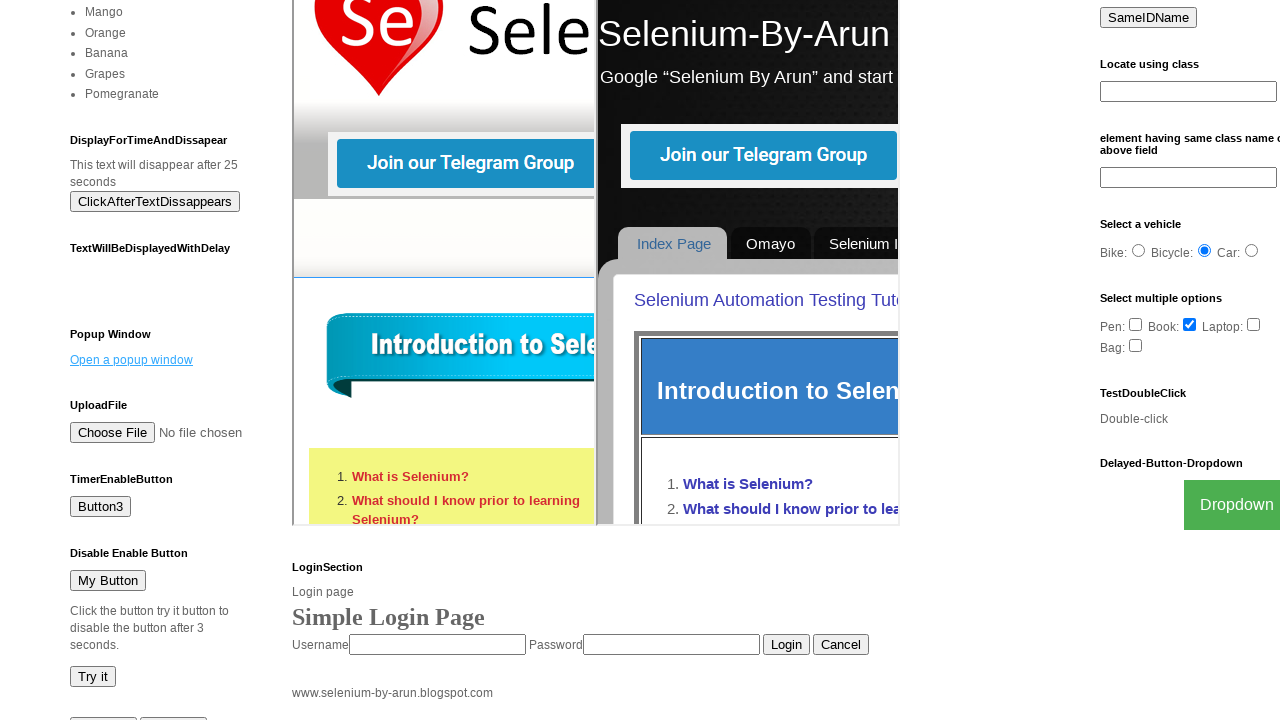

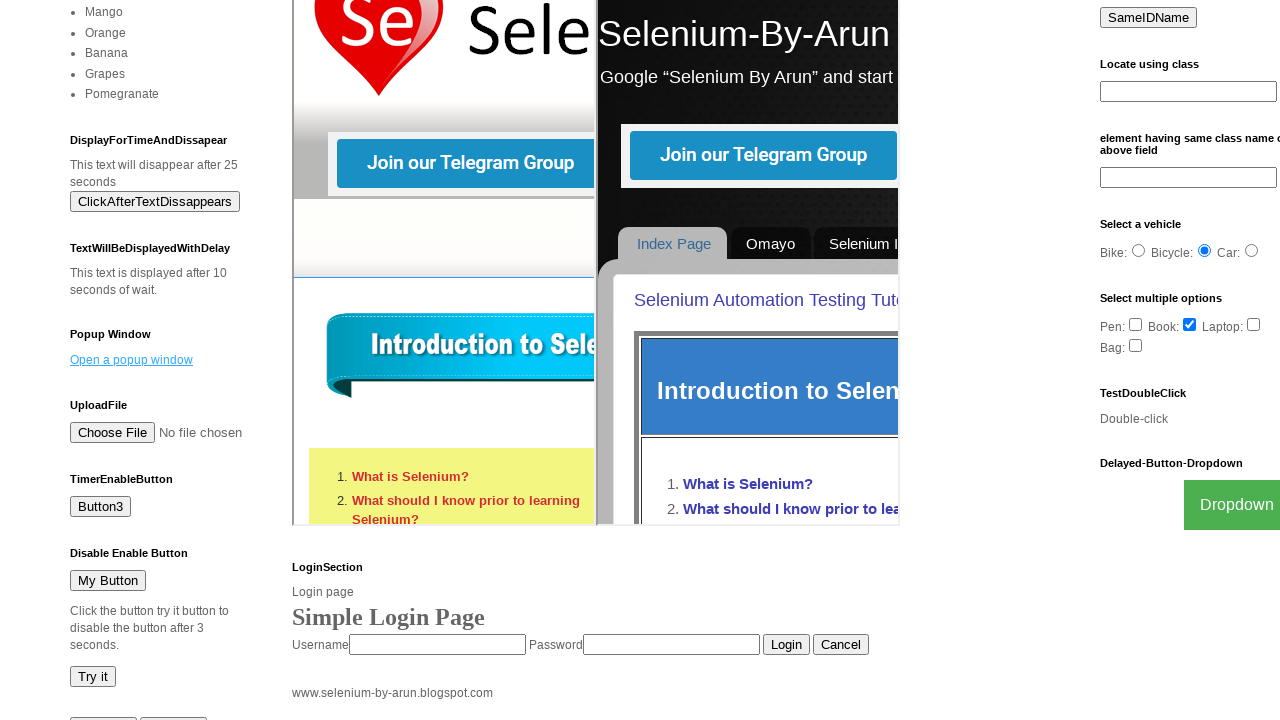